Fills out a text box form with name, email, and addresses, then submits the form

Starting URL: https://demoqa.com/text-box

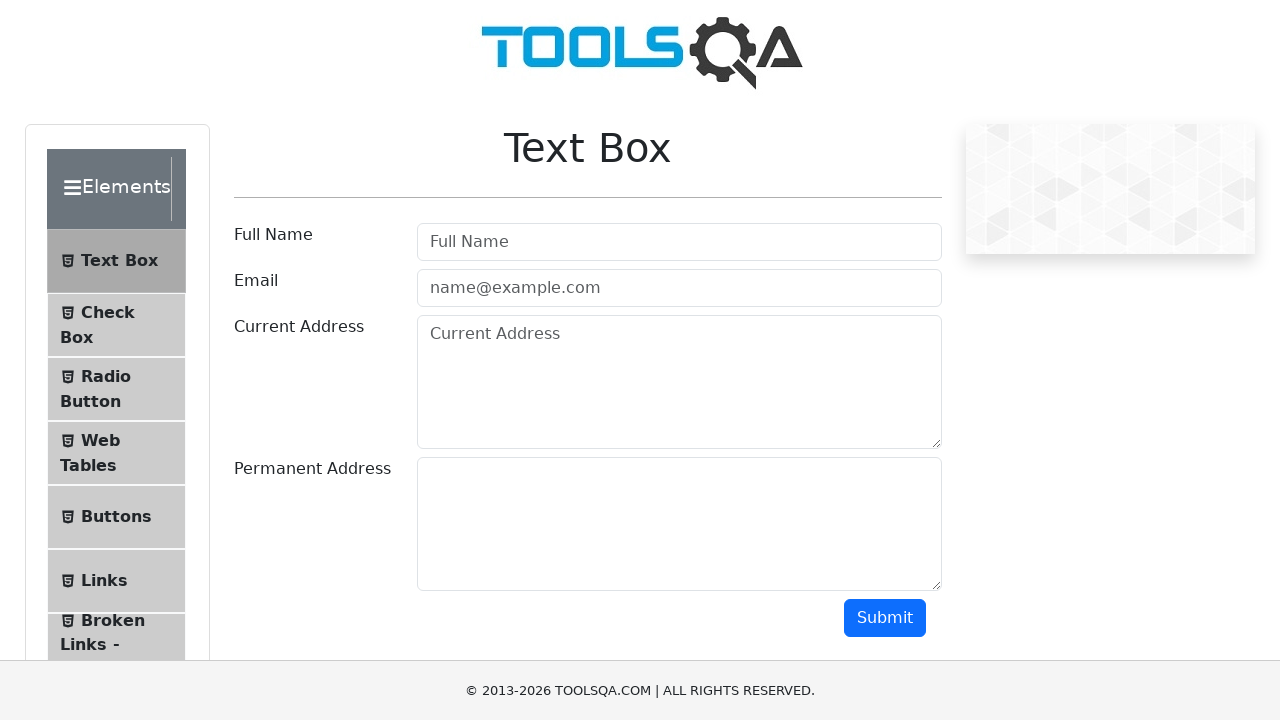

Filled in full name field with 'Veronika' on input#userName
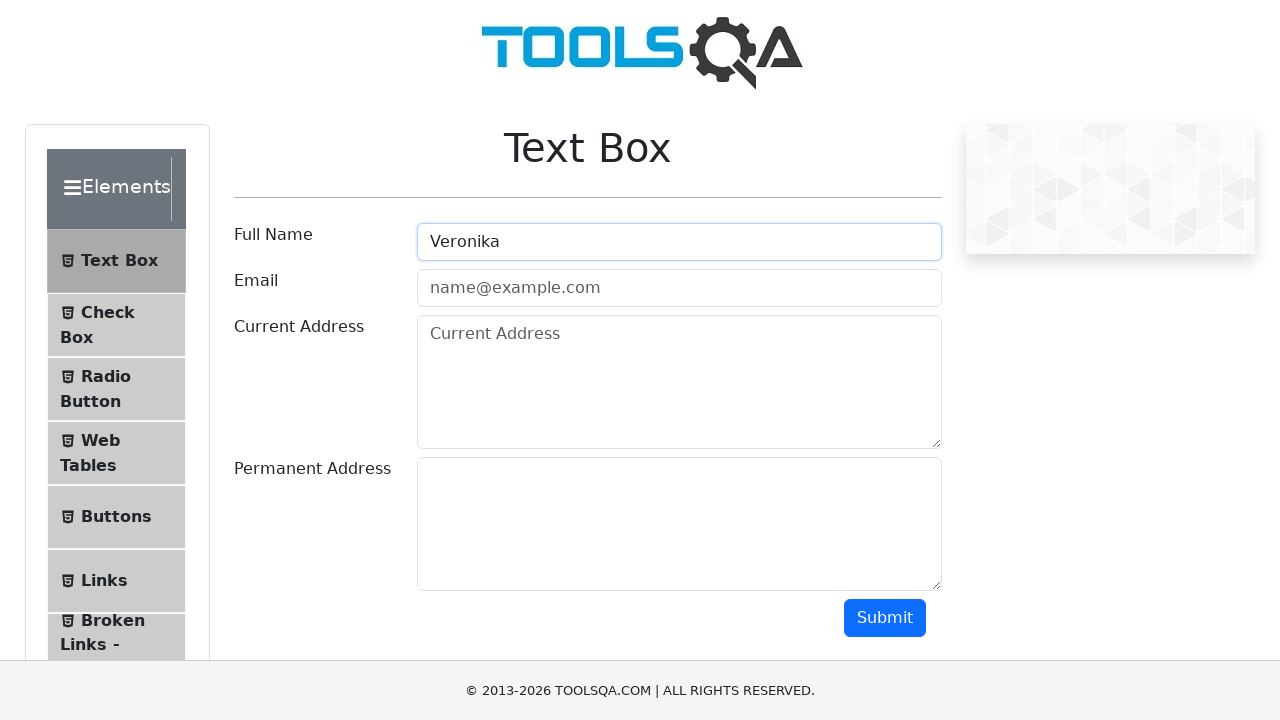

Filled in email field with 'vnikav@icloud.com' on input#userEmail
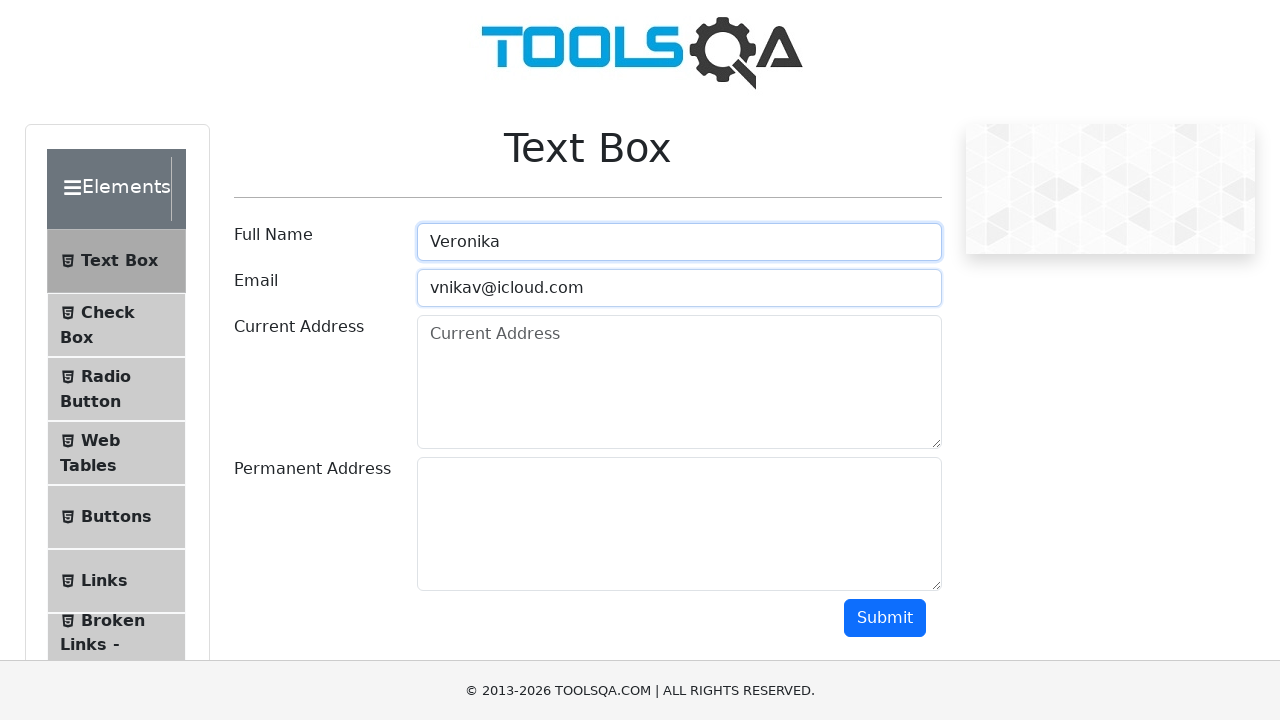

Filled in current address field with 'Chicago' on textarea[placeholder='Current Address']
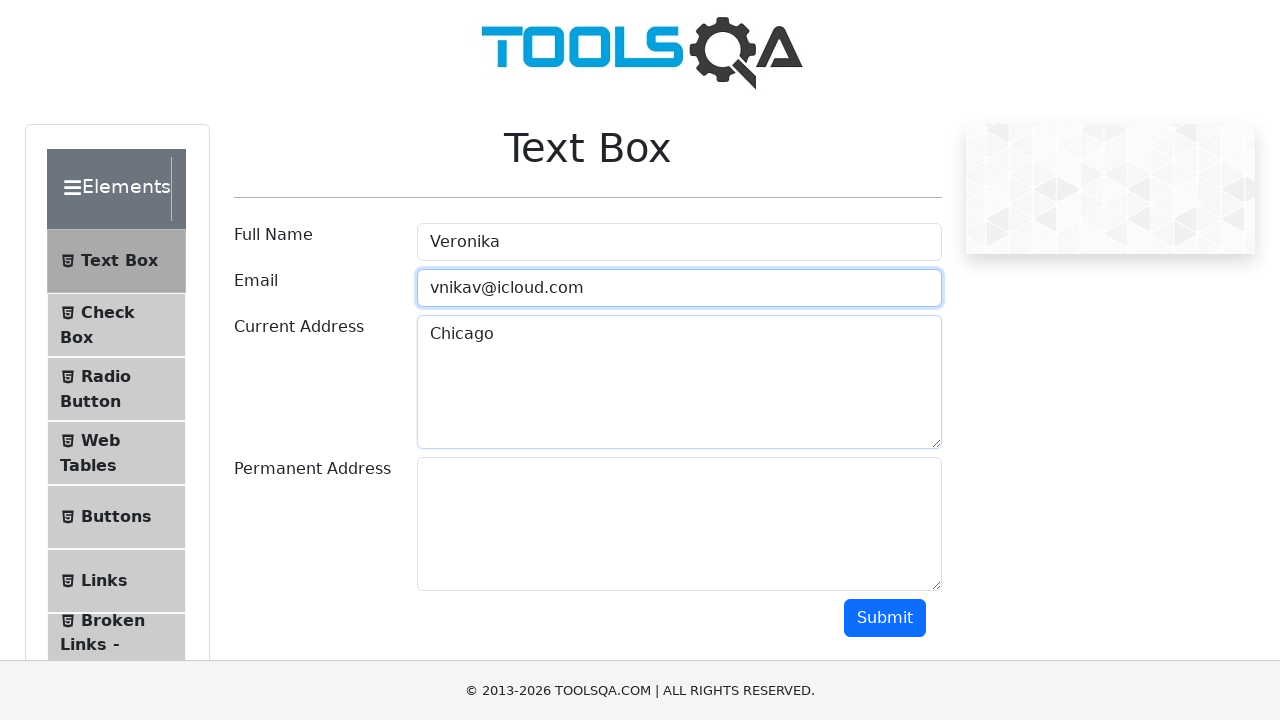

Filled in permanent address field with 'Istanbul' on textarea#permanentAddress
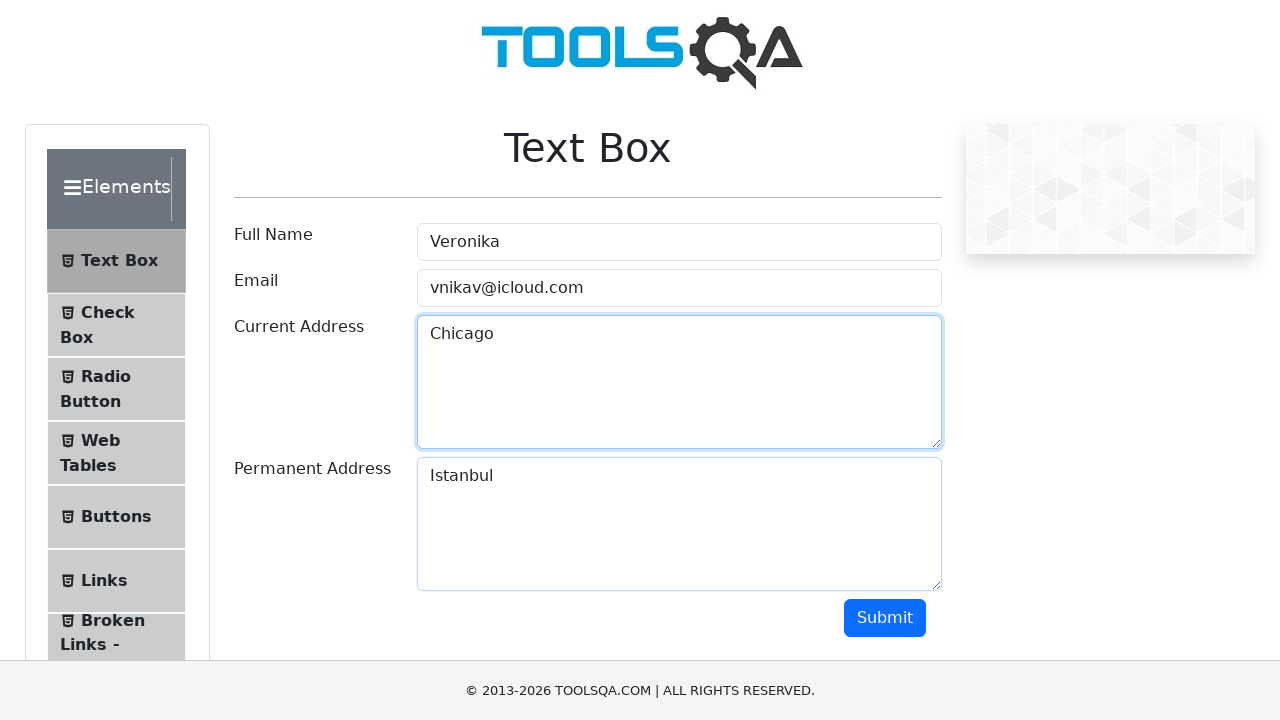

Clicked submit button to submit form at (885, 618) on button#submit
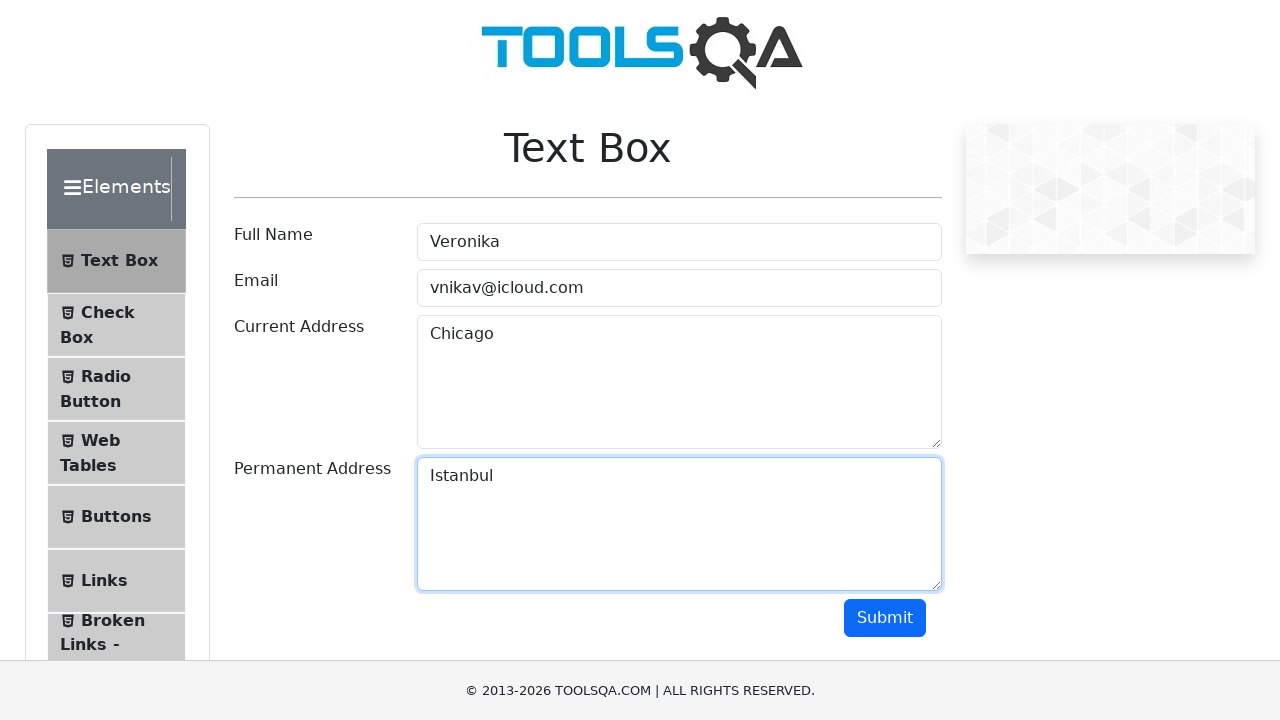

Form submission results loaded and displayed
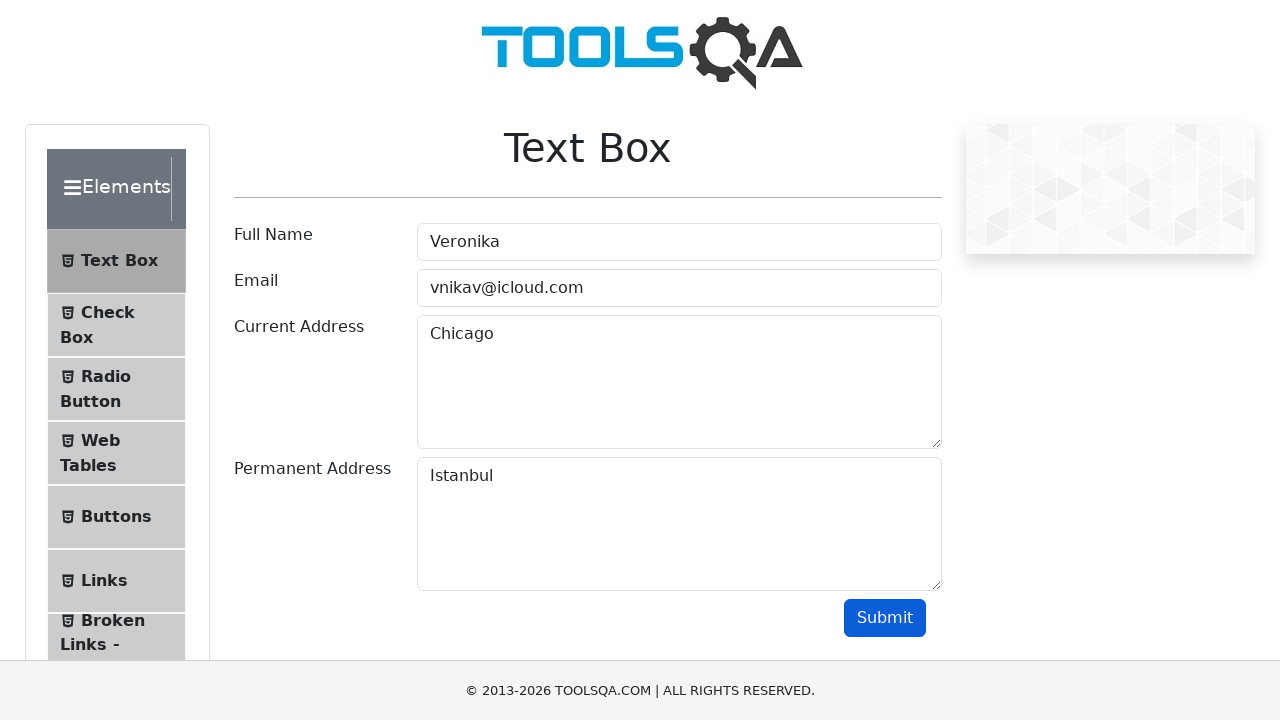

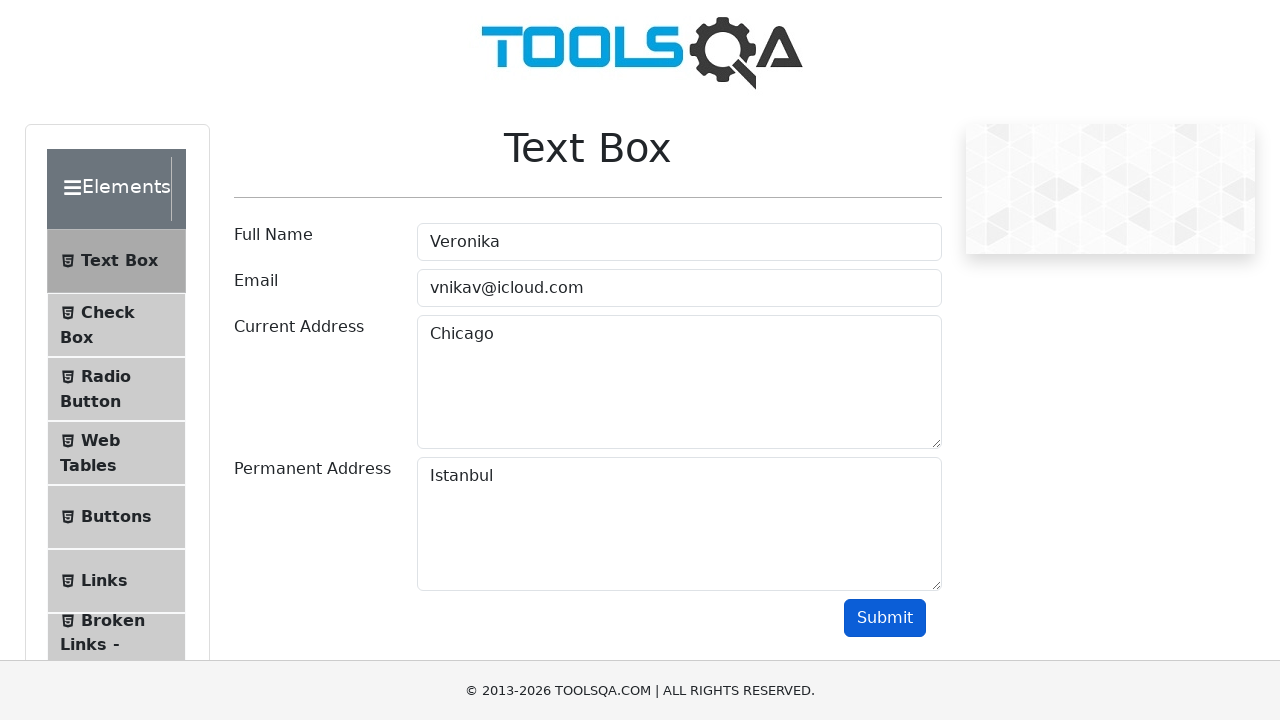